Tests navigation to order checkout page after adding an item to cart

Starting URL: http://intershop5.skillbox.ru/

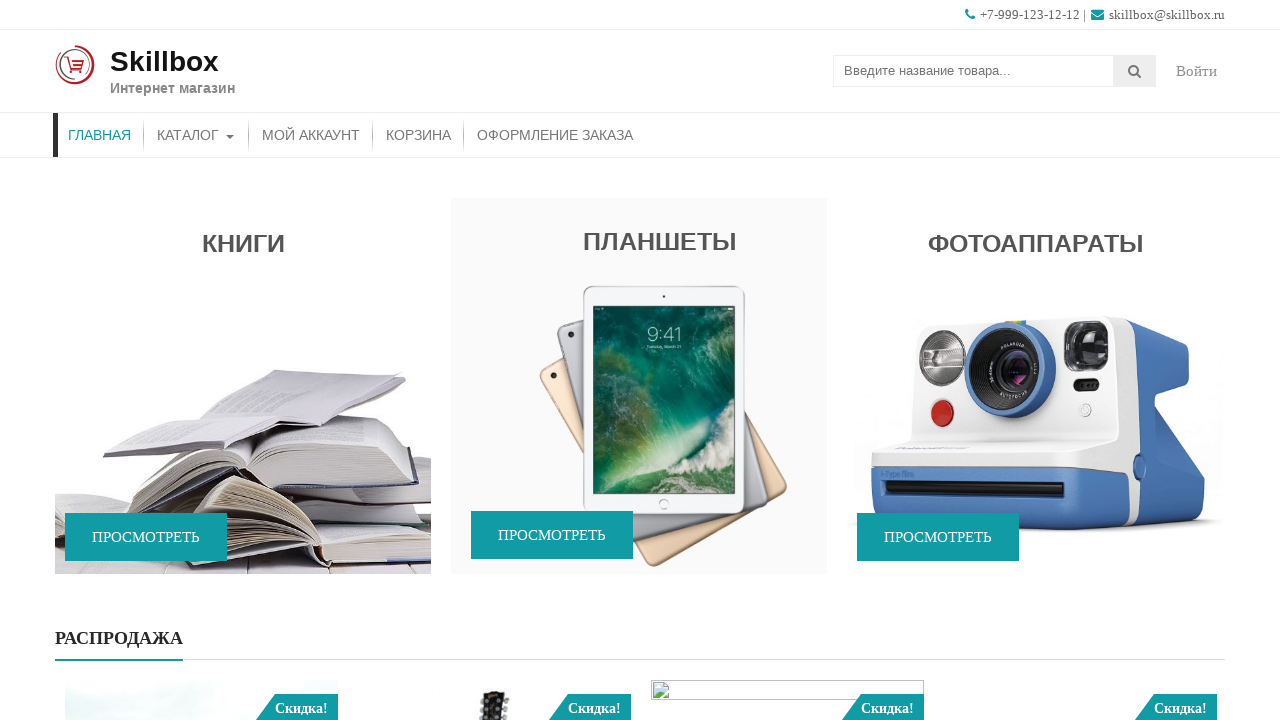

Clicked Каталог (Catalog) button in main menu at (196, 135) on xpath=//*[@id='menu-primary-menu']/li/a[contains(text(), 'Каталог')]
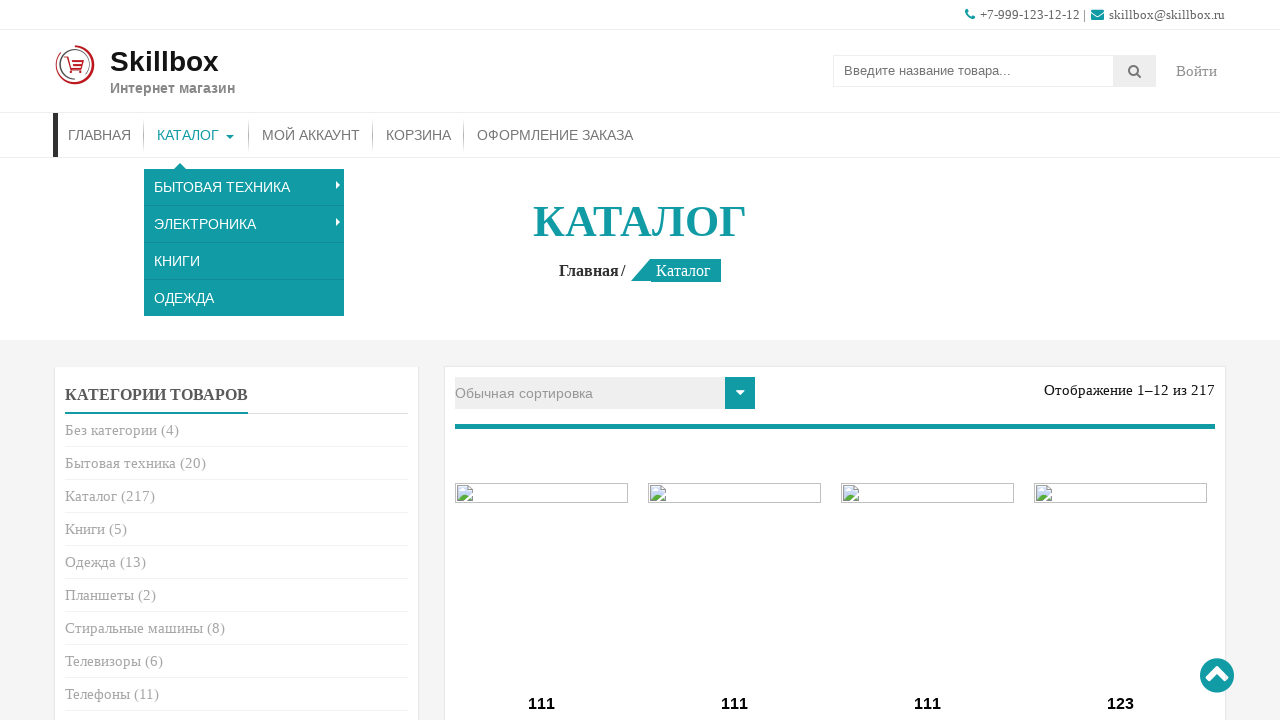

Clicked 'В корзину' (Add to cart) button at (542, 361) on xpath=//*[contains(text(), 'В корзину')]
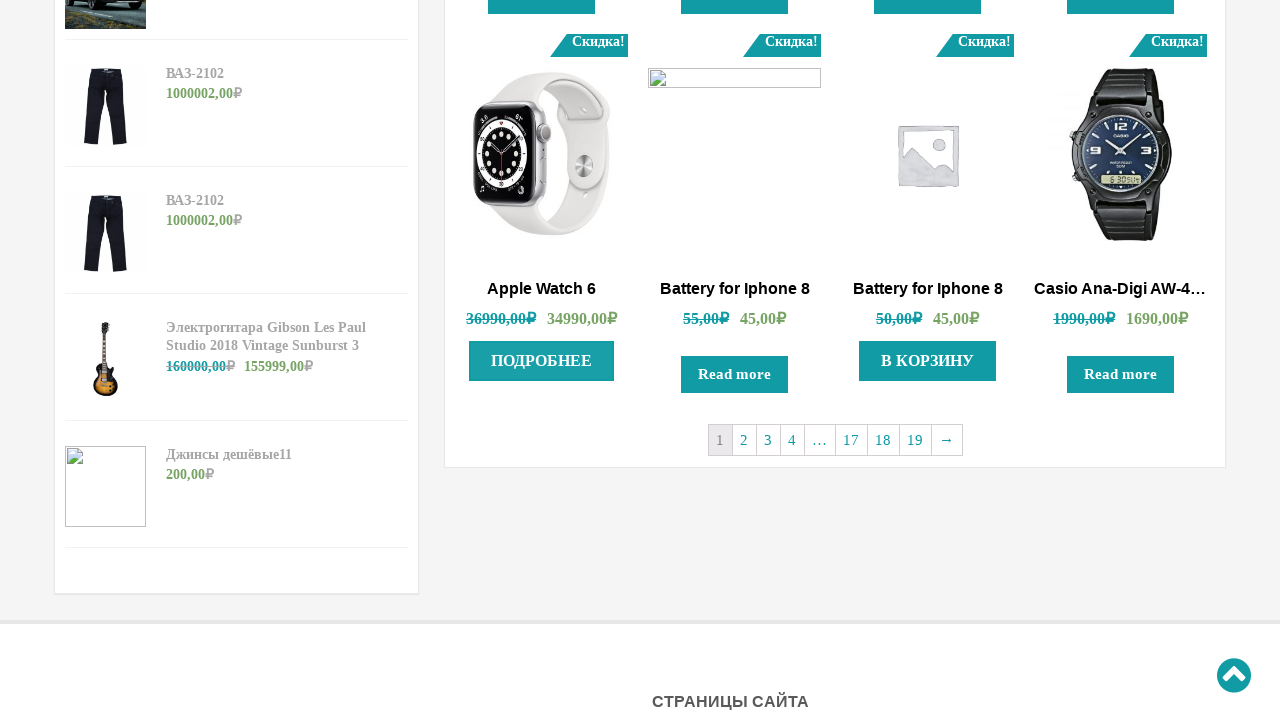

Loading indicator disappeared, item added to cart
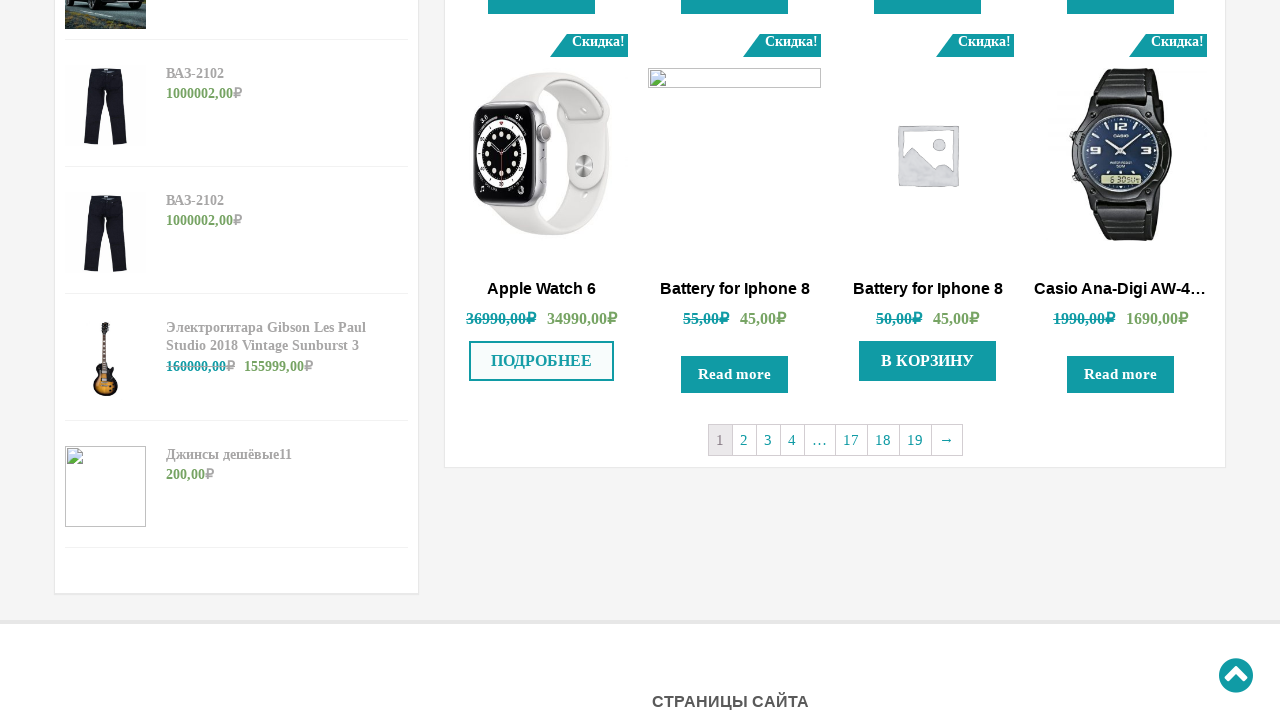

Clicked заказ (Order) button in main menu at (555, 135) on xpath=//*[@id='menu-primary-menu']/li/a[contains(text(), 'заказ')]
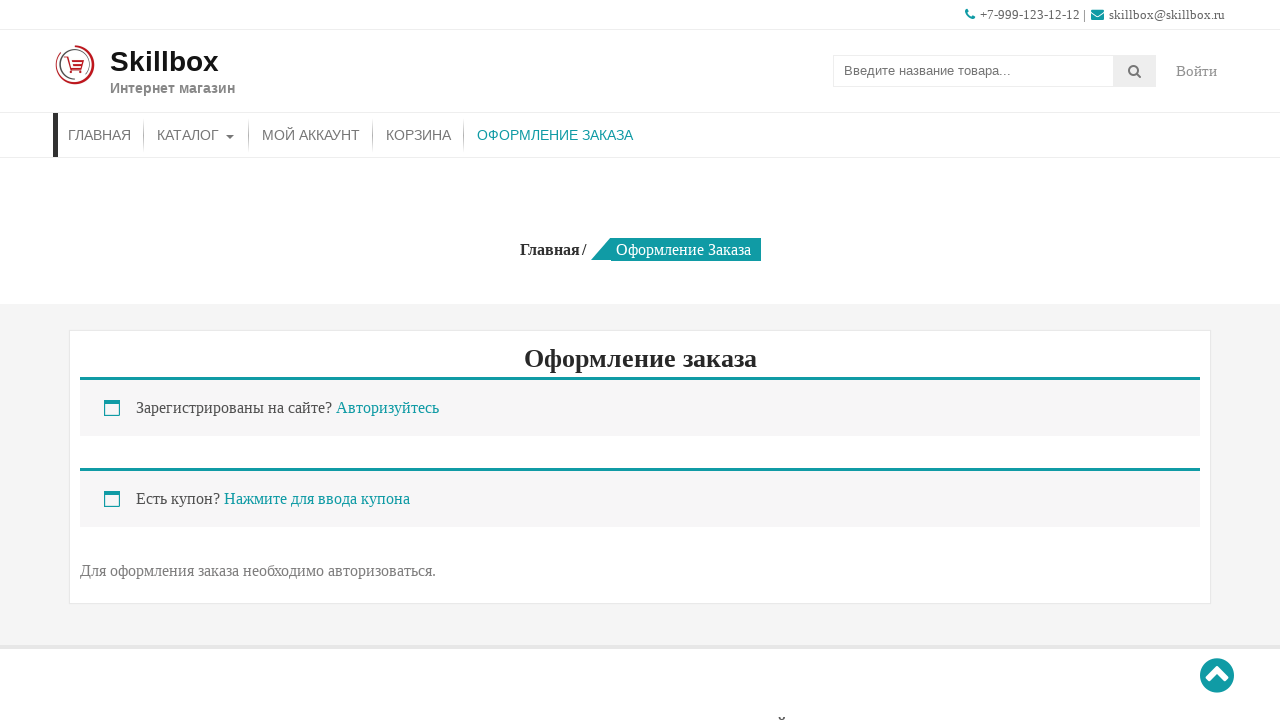

Navigated to order checkout page
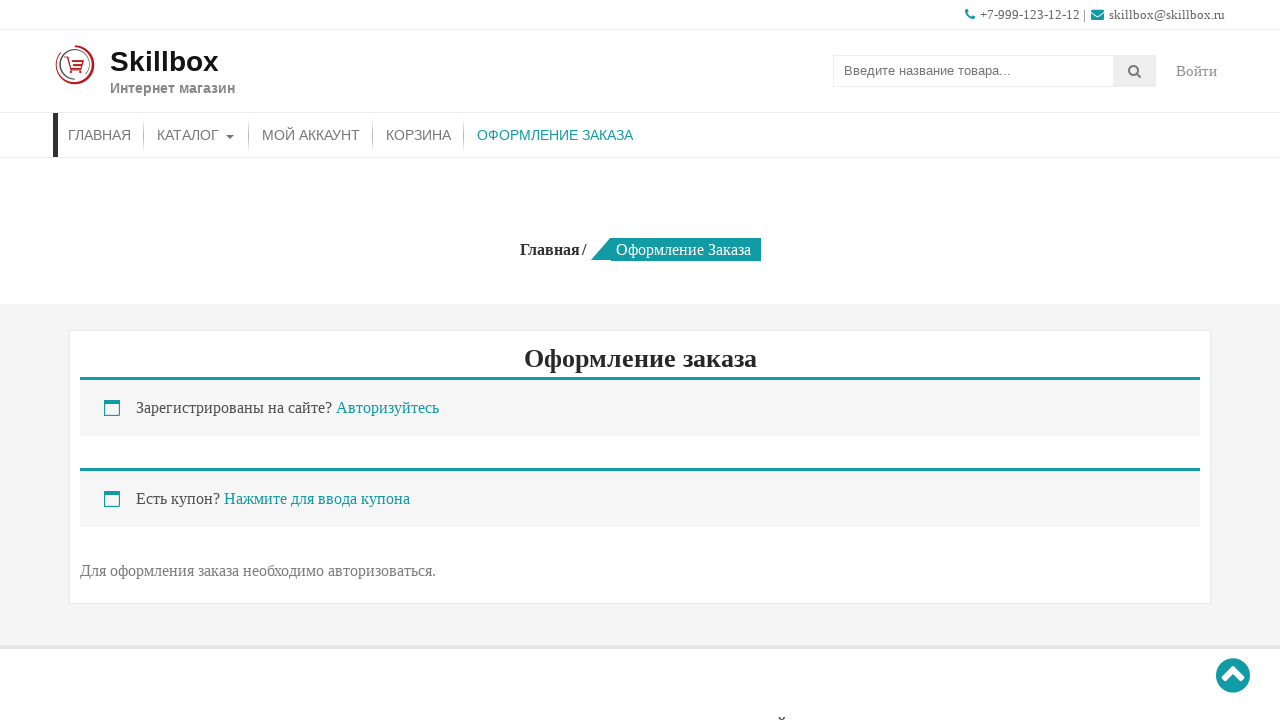

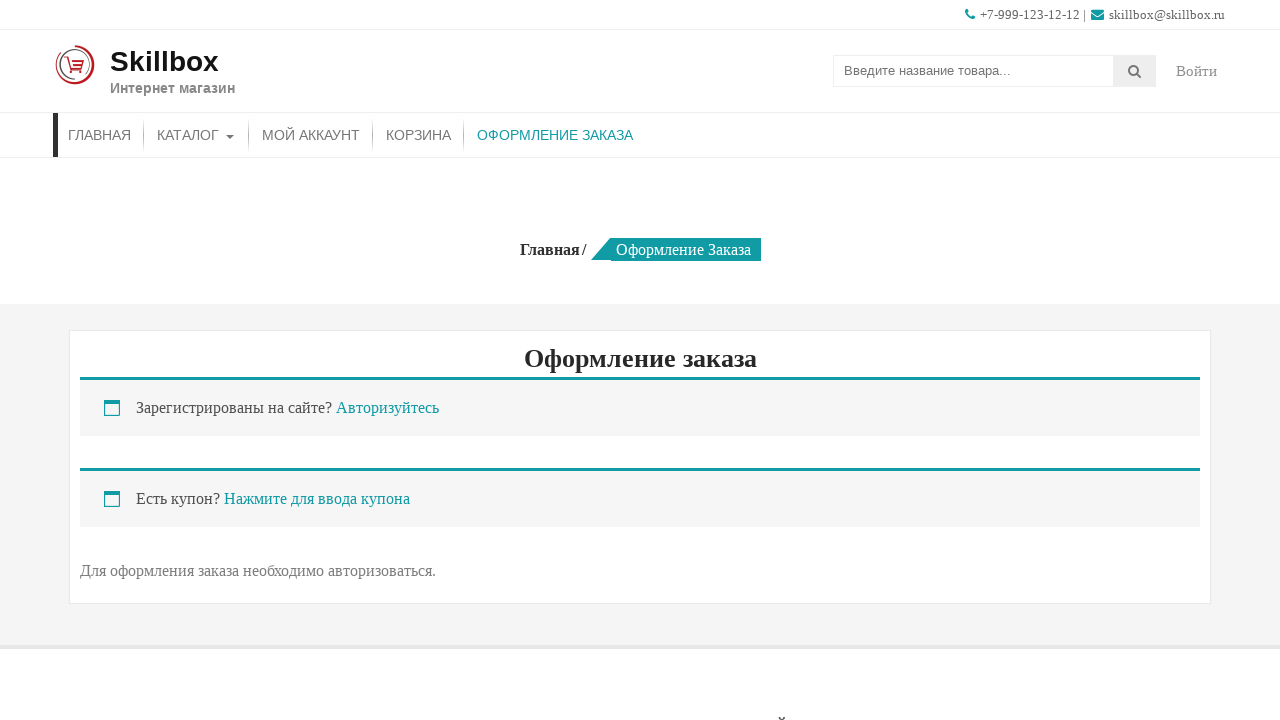